Navigates to the PJA university website and verifies that the header navigation element is displayed

Starting URL: https://pja.edu.pl/

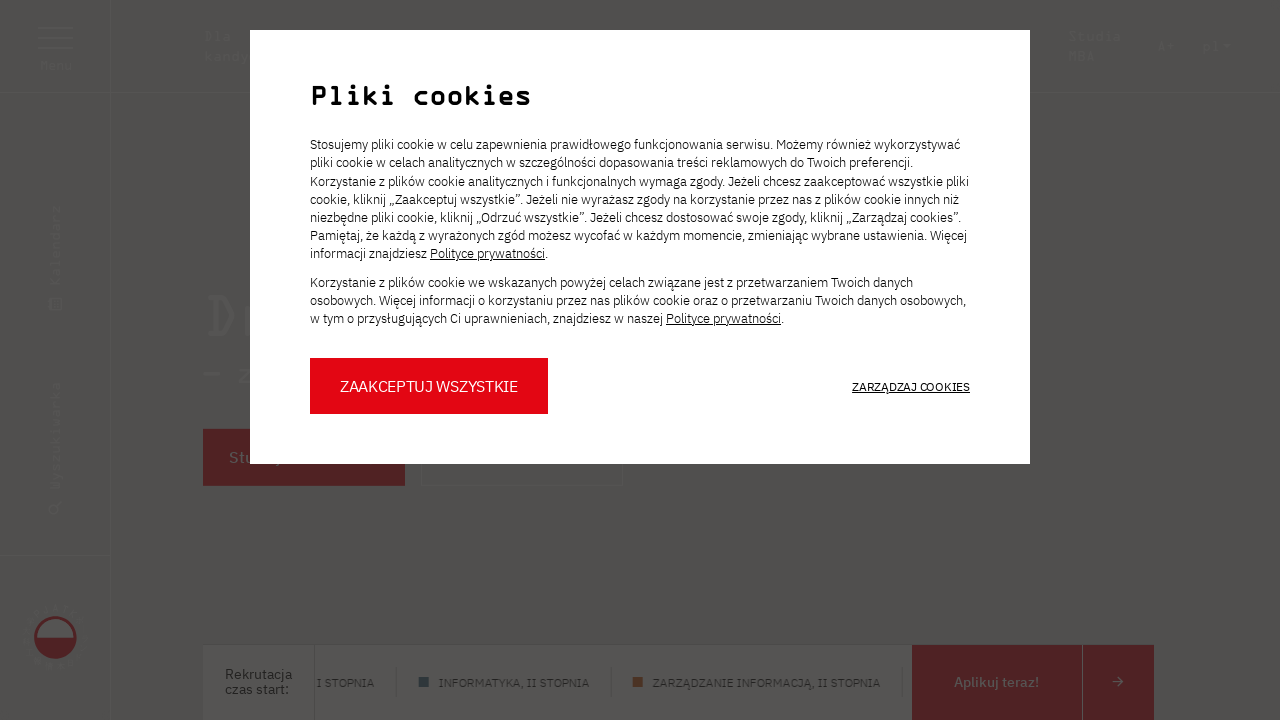

Navigated to PJA university website
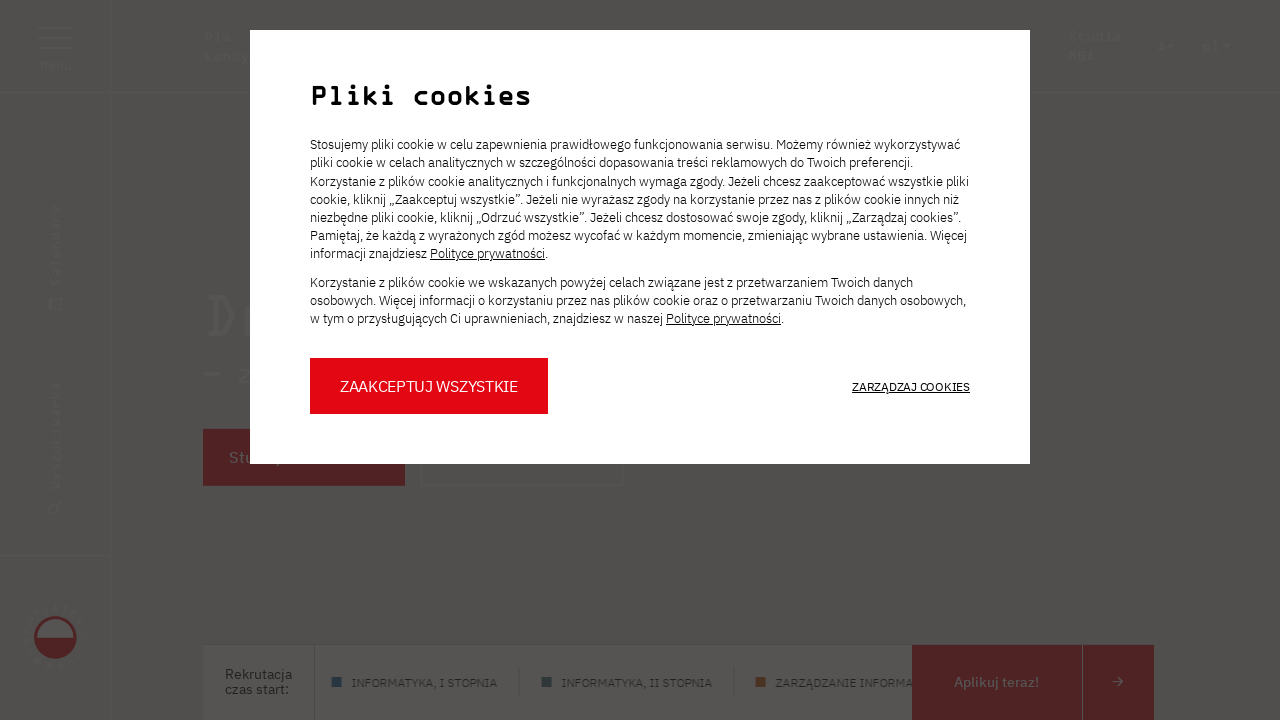

Located header navigation element
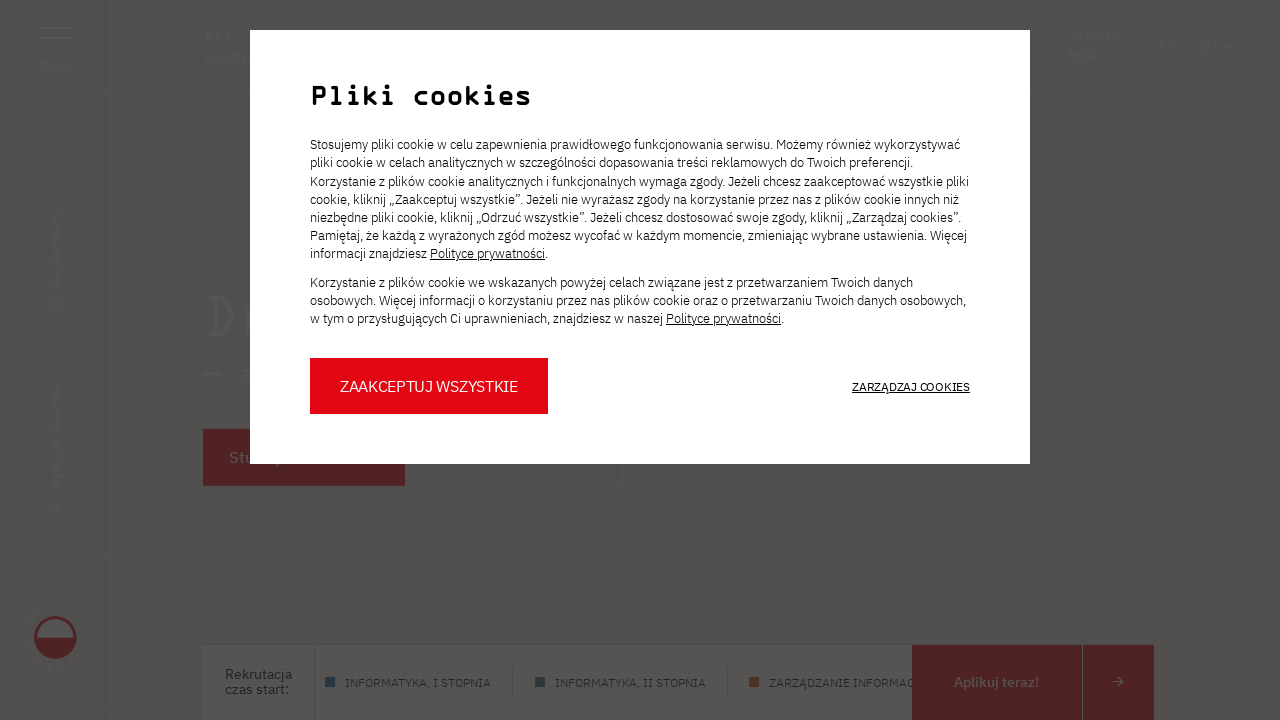

Verified that header navigation element is displayed
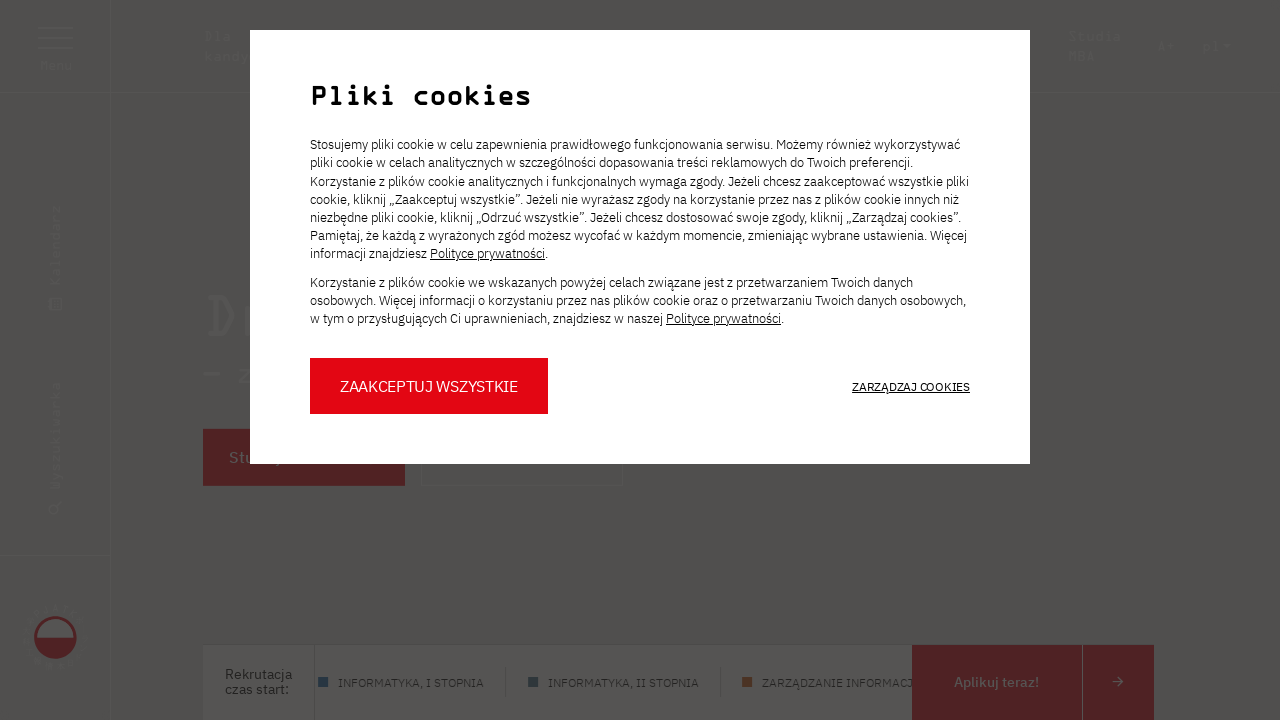

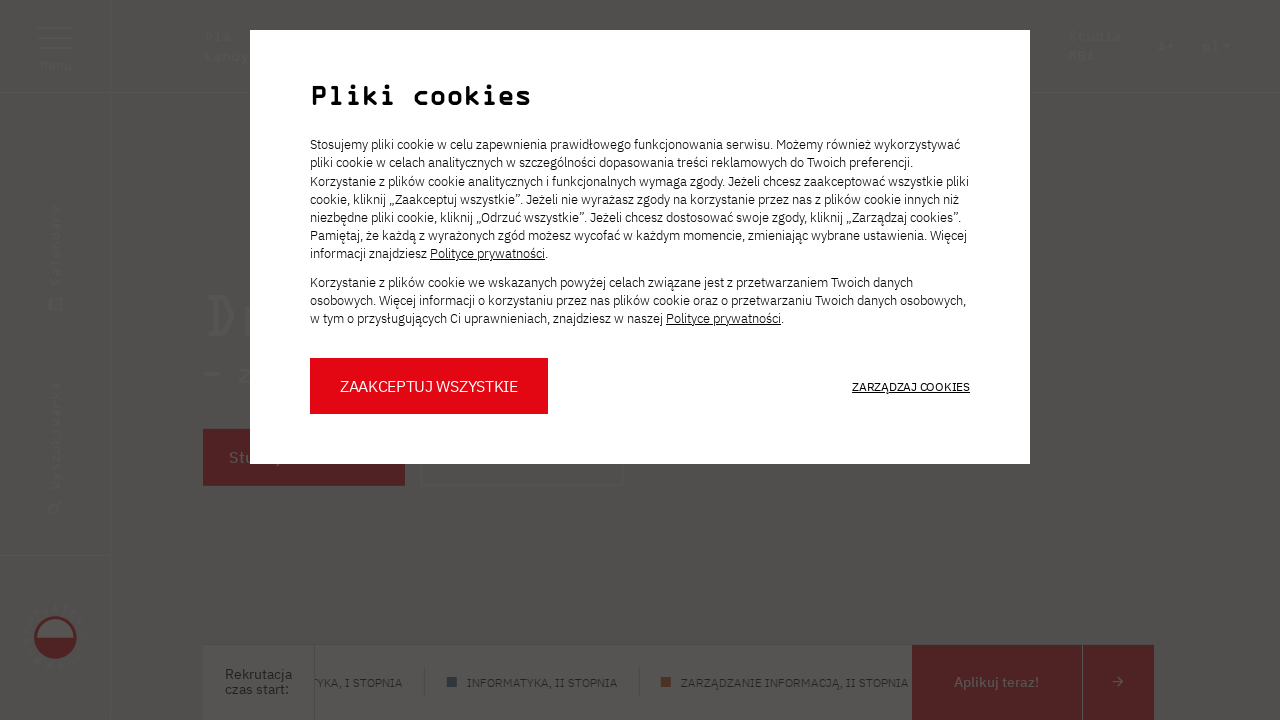